Tests dropdown handling functionality by selecting options from single-select and multi-select dropdowns using different selection methods (by index, value, and visible text), and deselecting options from multi-select dropdowns.

Starting URL: https://www.hyrtutorials.com/p/html-dropdown-elements-practice.html

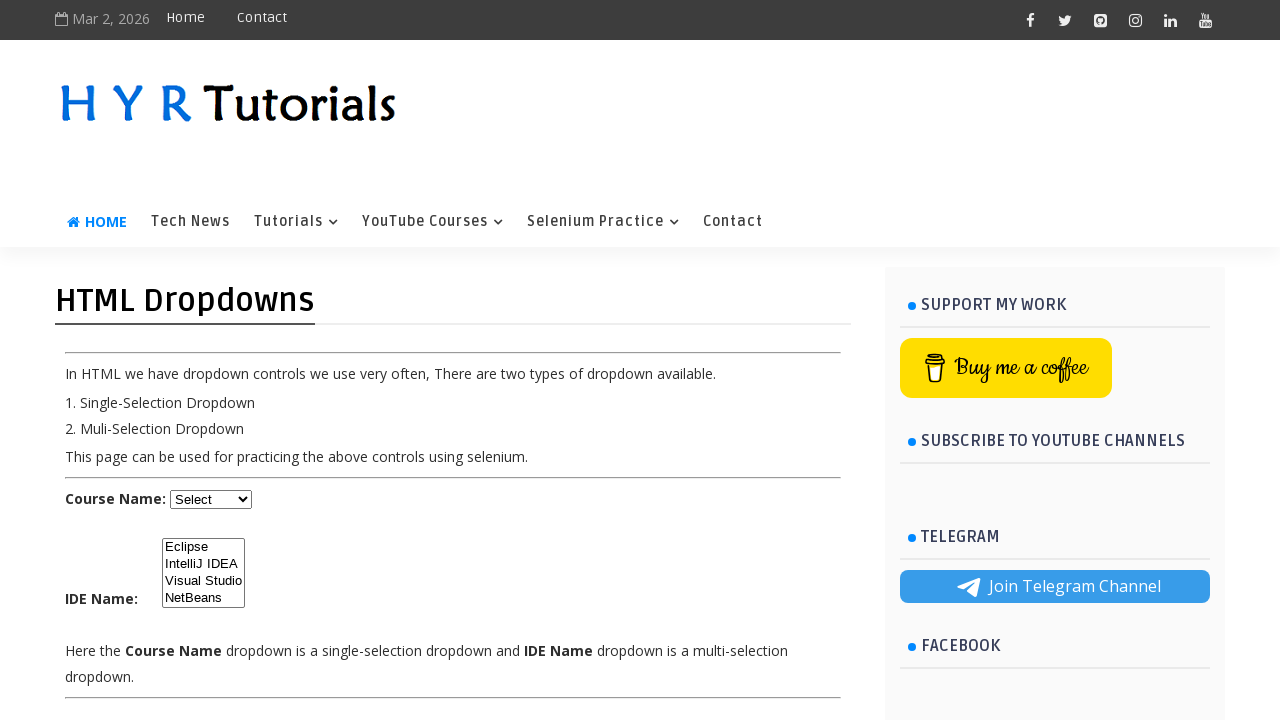

Waited for course dropdown to load
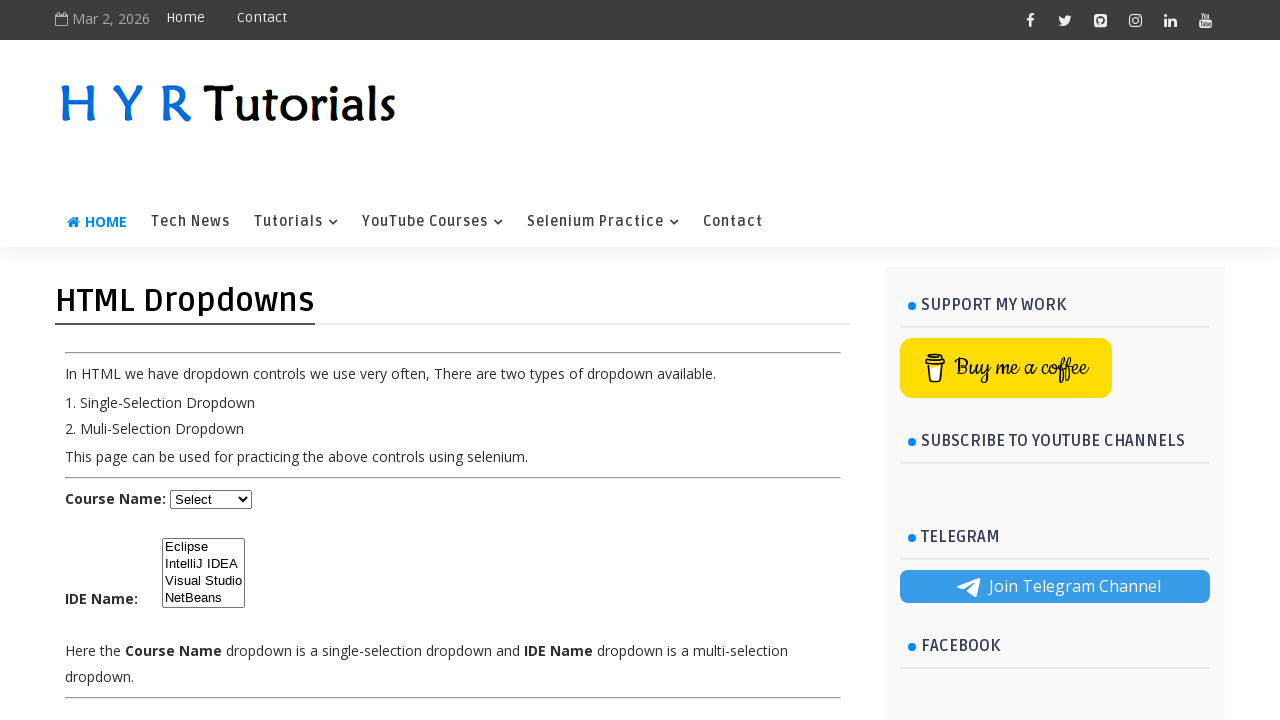

Selected Java from course dropdown by index 1 on #course
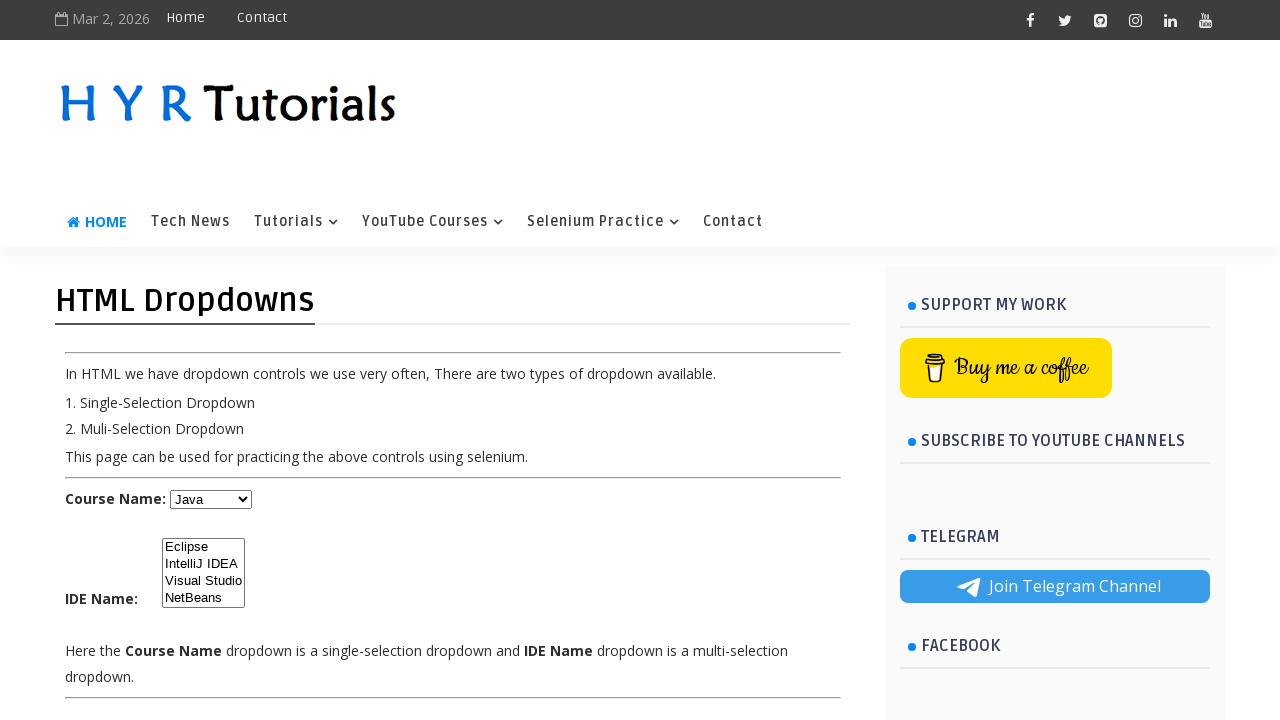

Selected Dot Net from course dropdown by value 'net' on #course
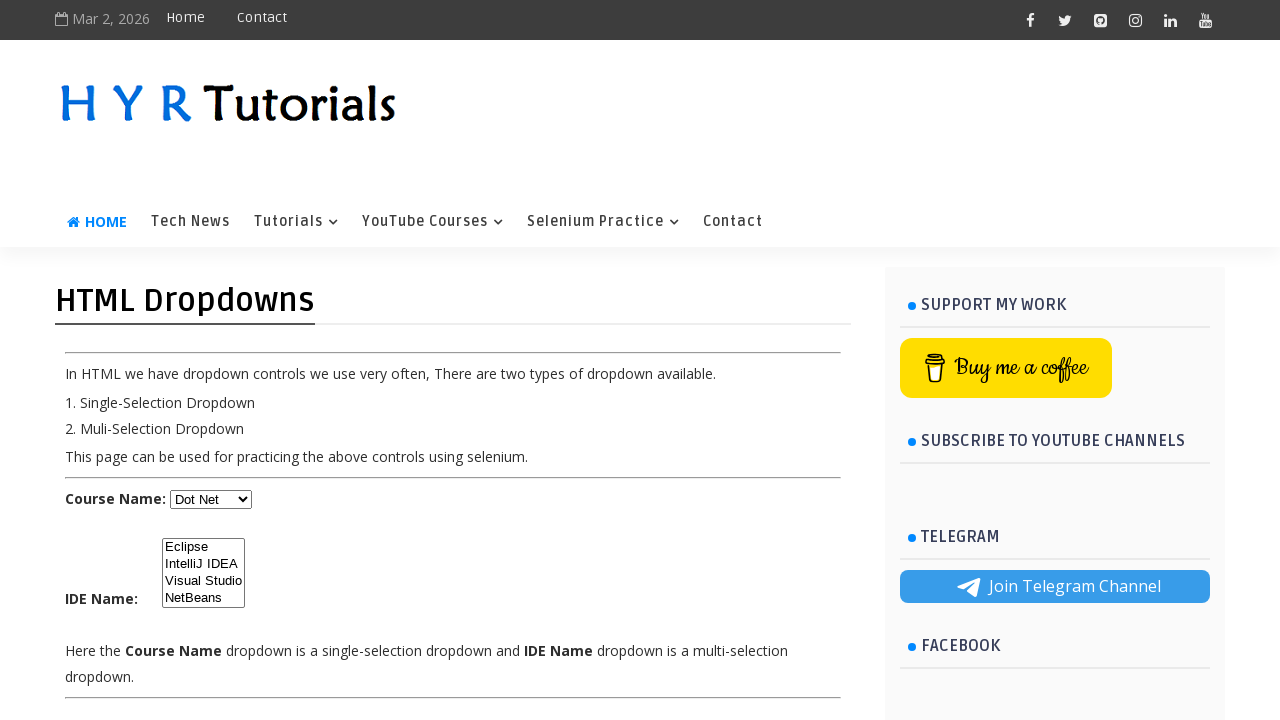

Selected Javascript from course dropdown by visible text on #course
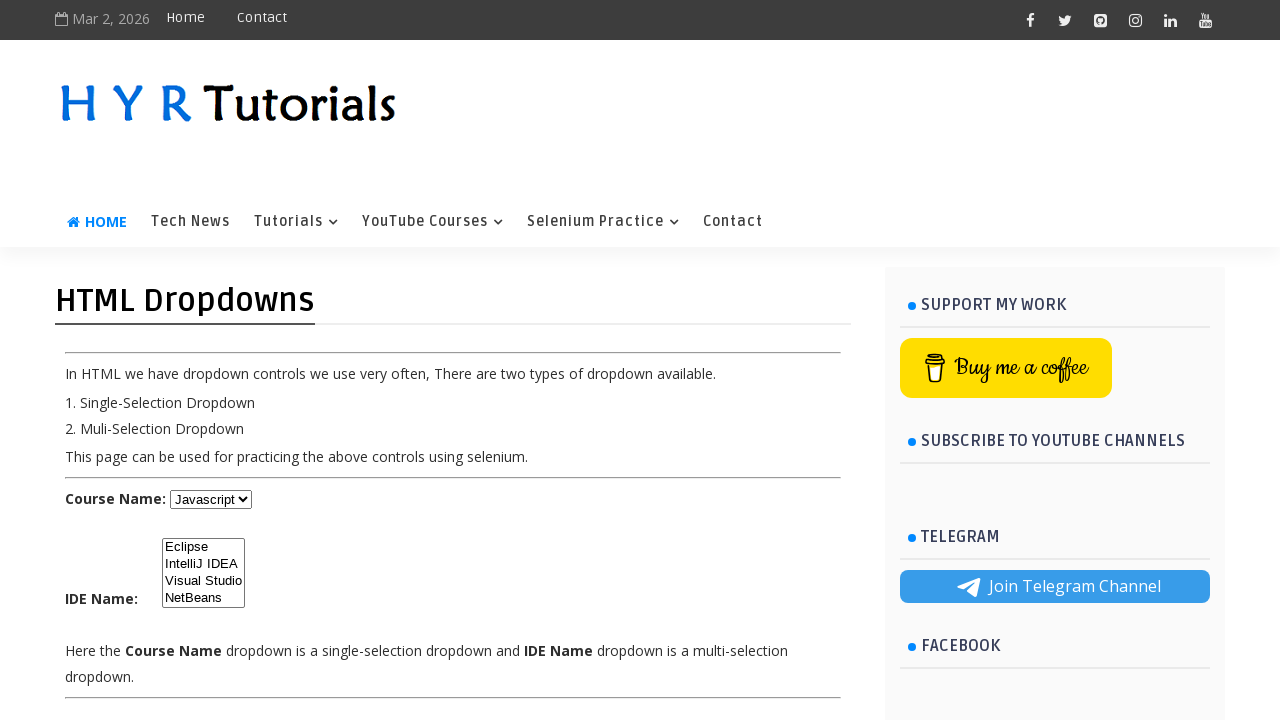

Waited for IDE multi-select dropdown to load
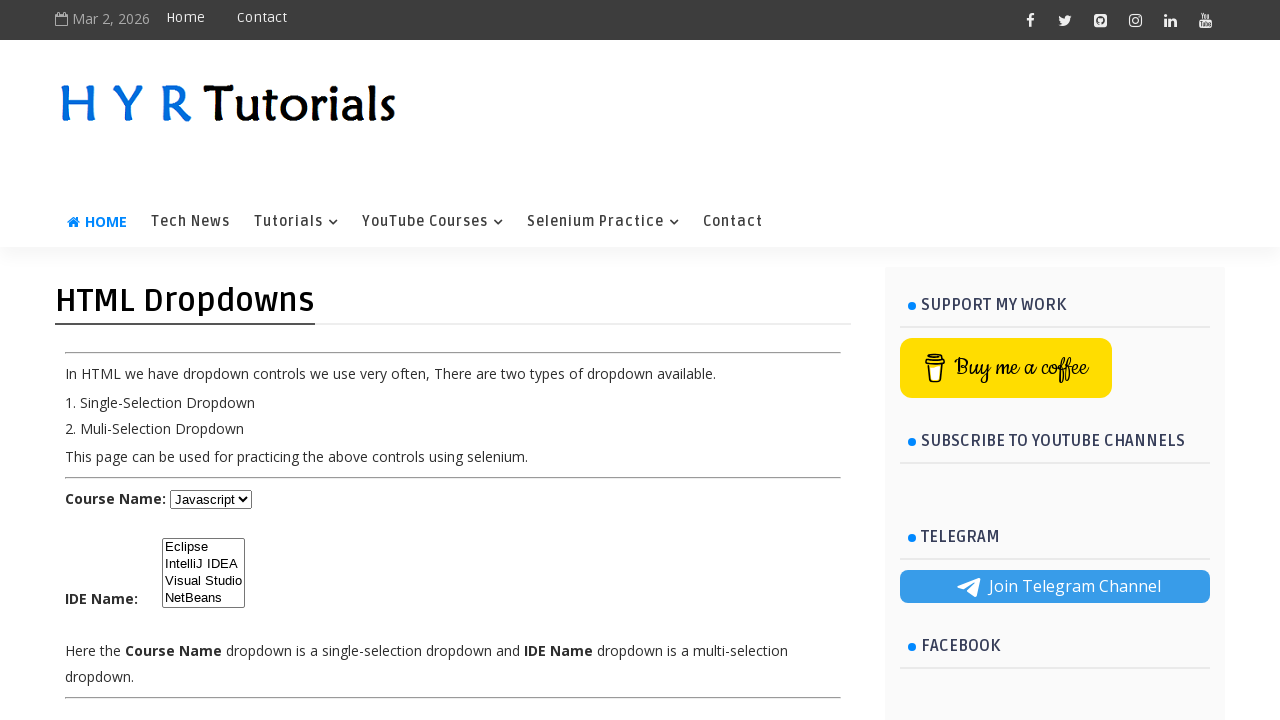

Selected Eclipse from IDE dropdown by index 0 on #ide
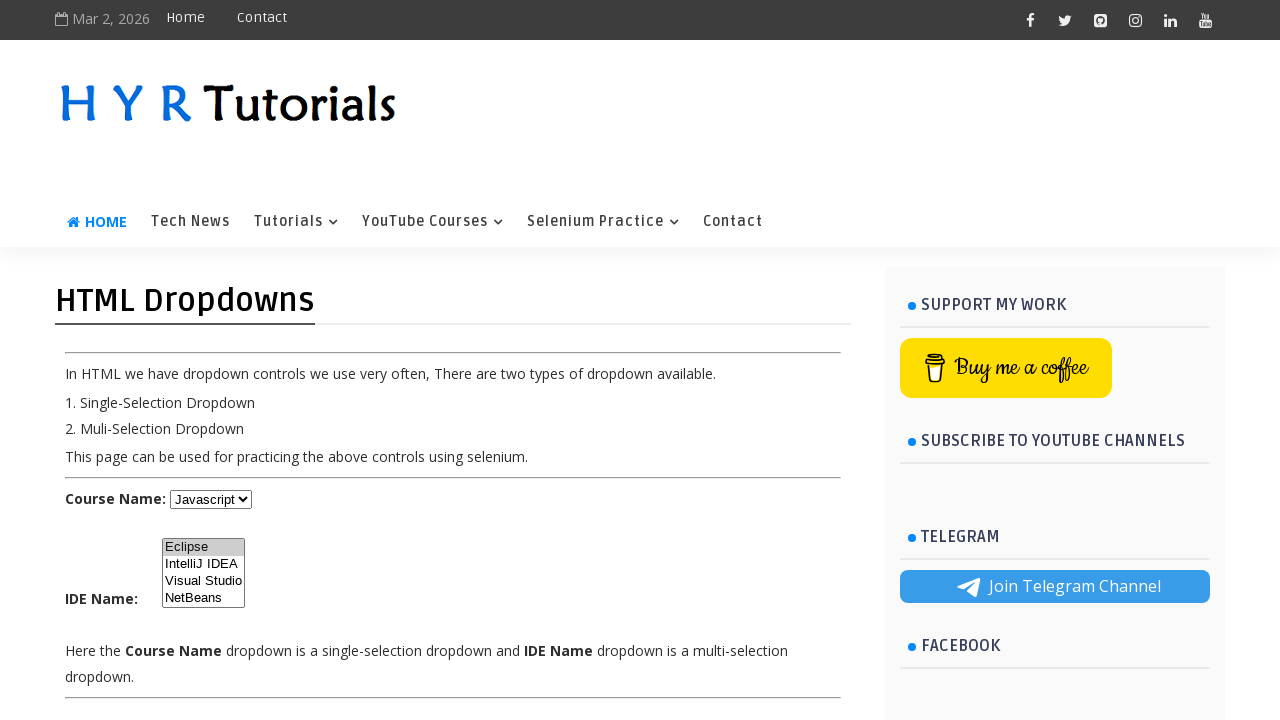

Selected IntelliJ IDEA from IDE dropdown by value 'ij' on #ide
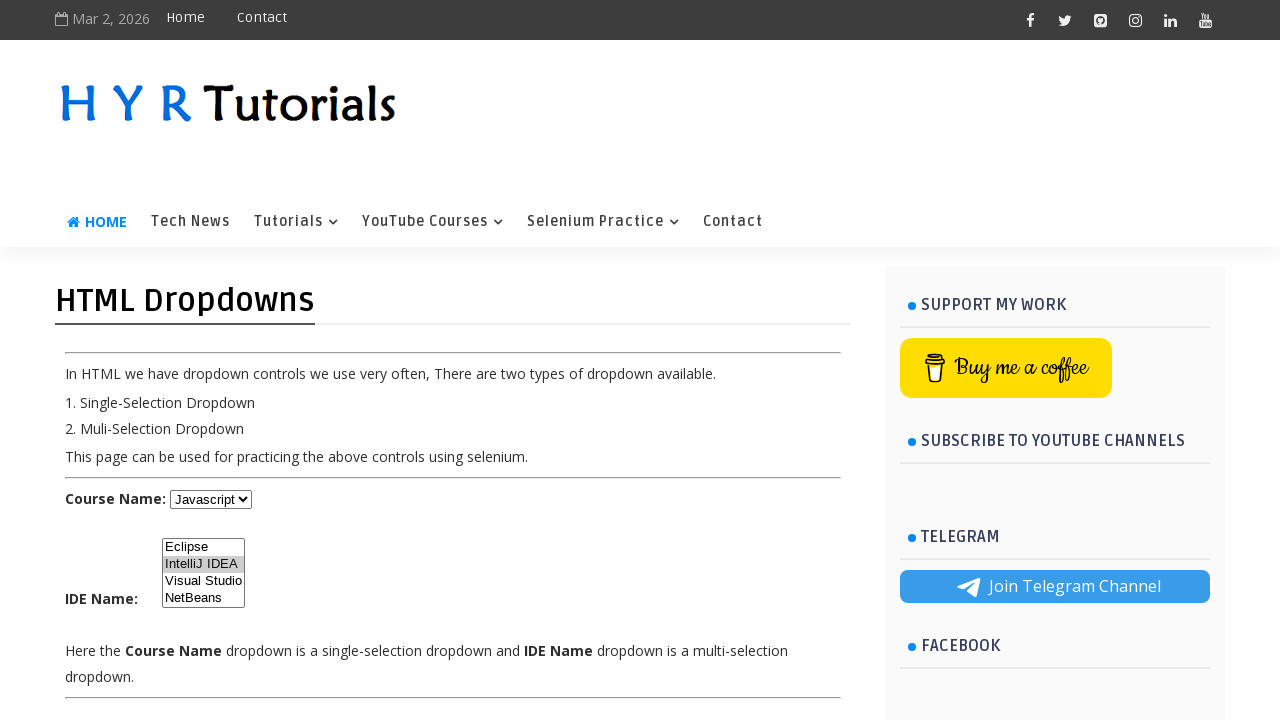

Selected NetBeans from IDE dropdown by visible text on #ide
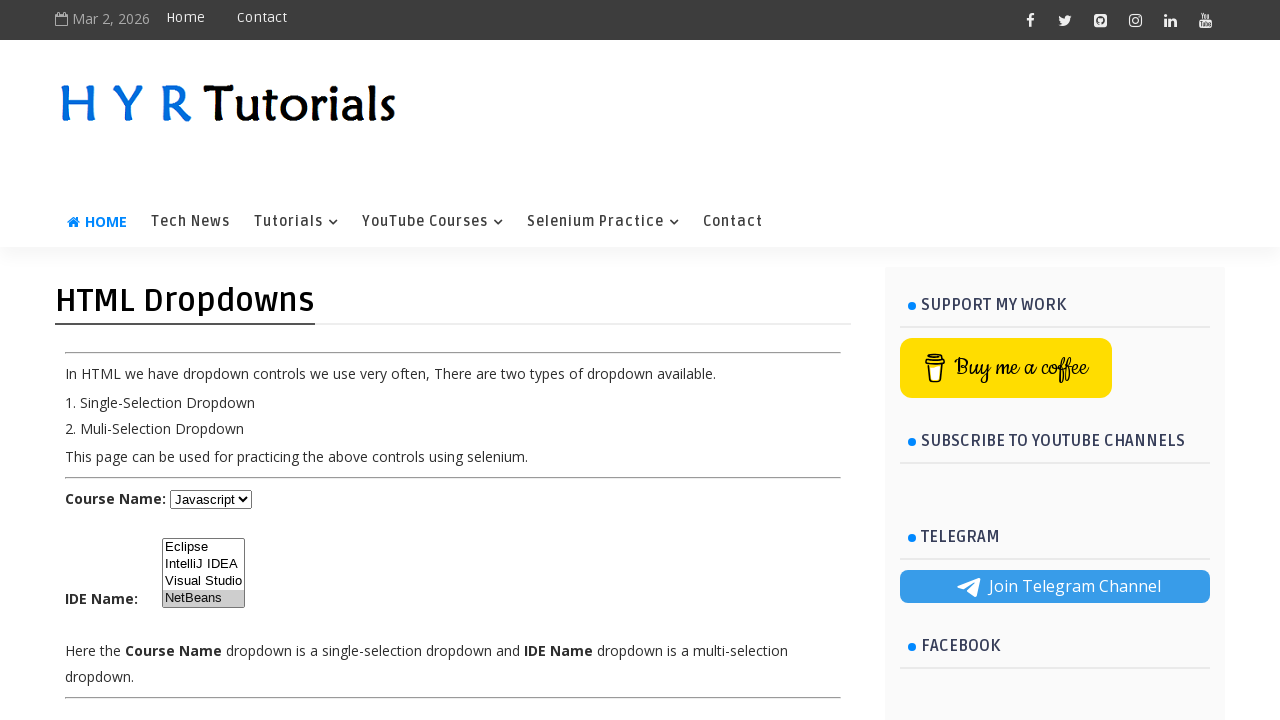

Deselected IntelliJ IDEA and confirmed Eclipse and NetBeans are selected in IDE dropdown on #ide
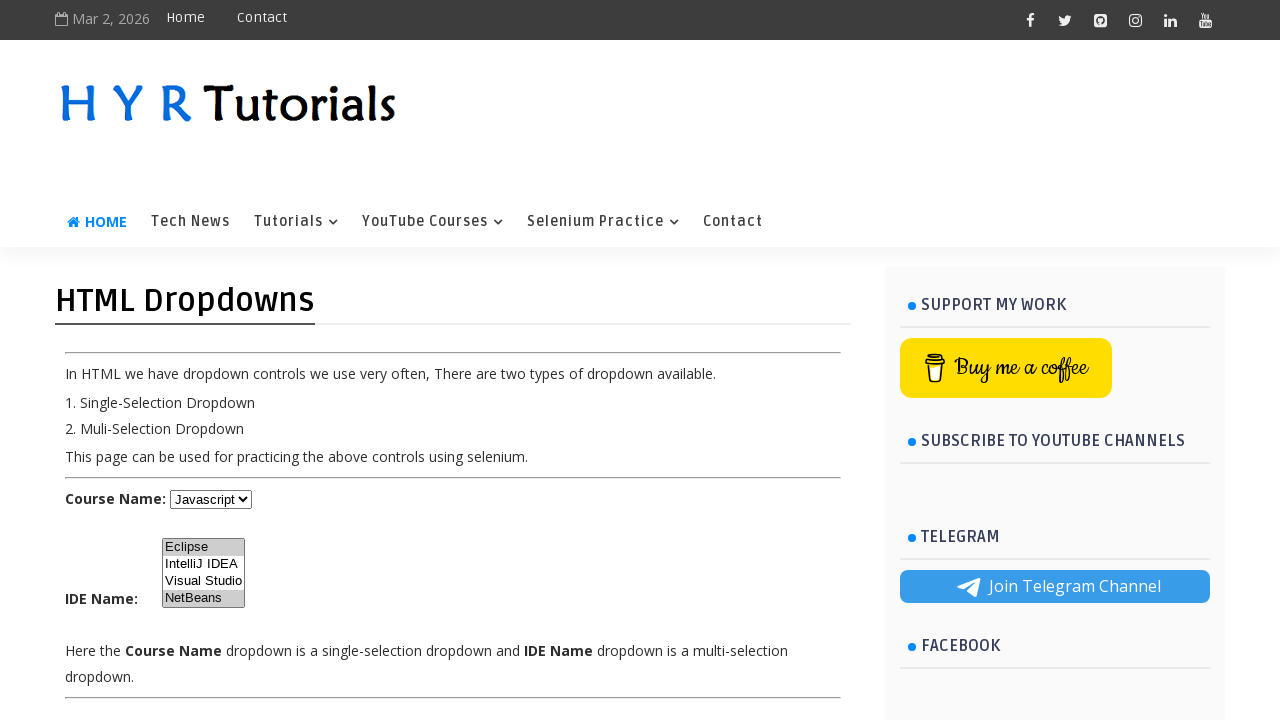

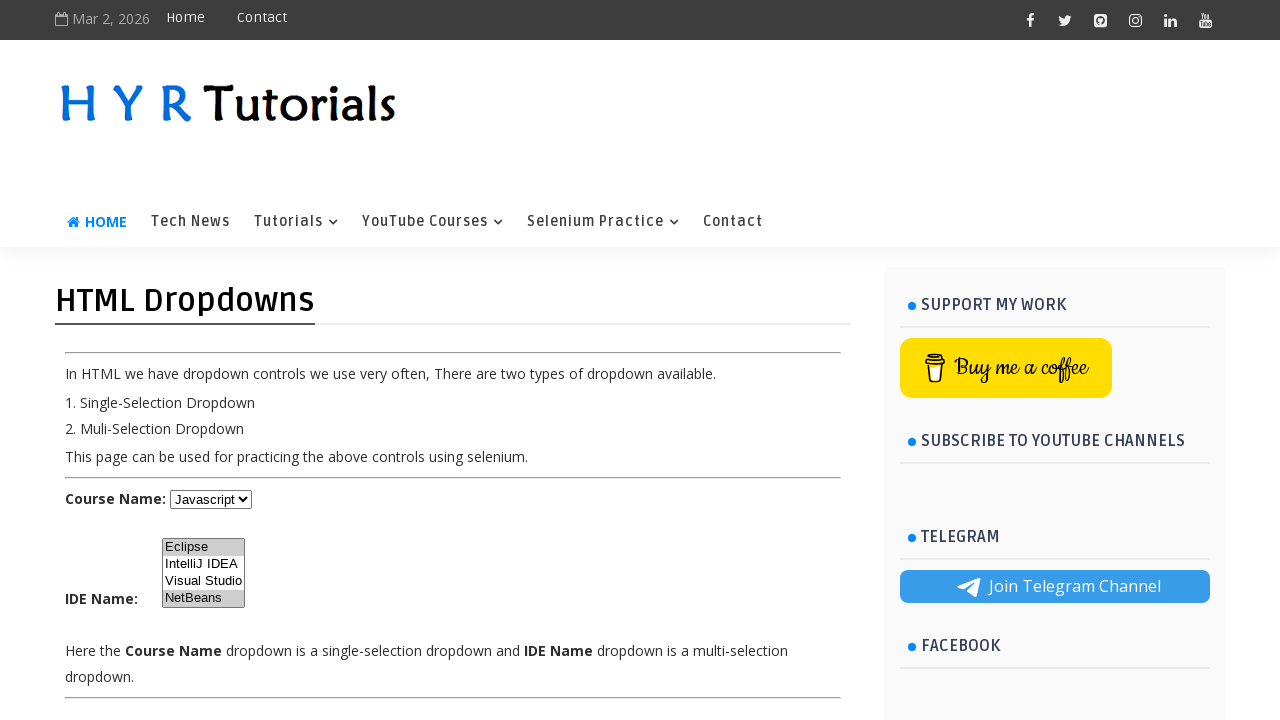